Tests the add/remove elements functionality by clicking the add button twice, then removing one element and verifying the remaining delete button is displayed

Starting URL: http://the-internet.herokuapp.com/

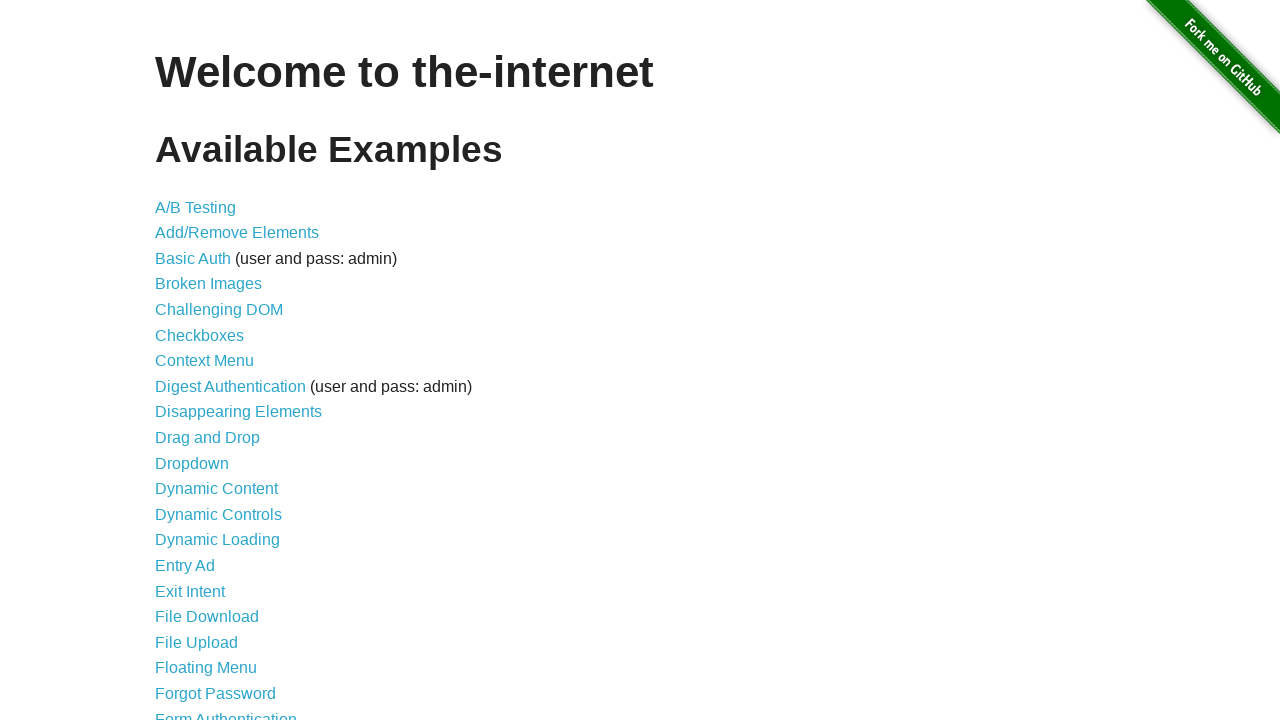

Clicked on Add/Remove Elements link at (237, 233) on a[href='/add_remove_elements/']
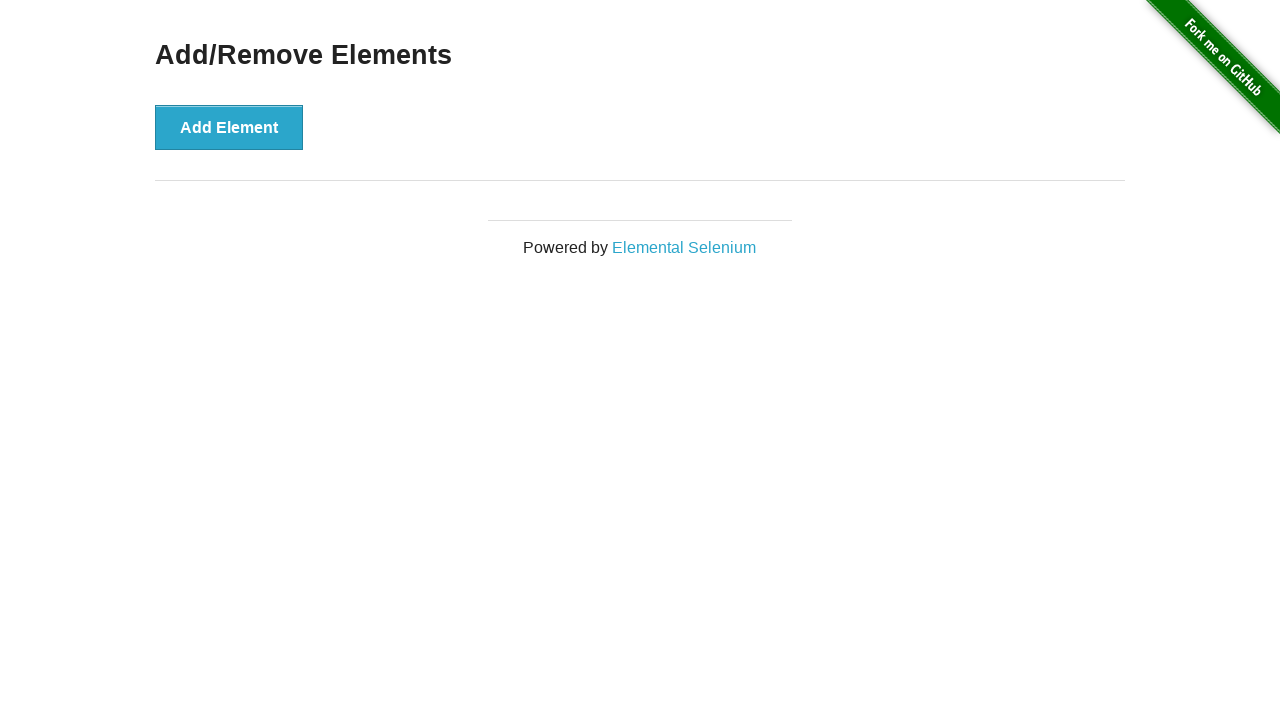

Clicked Add Element button (first time) at (229, 127) on button[onclick='addElement()']
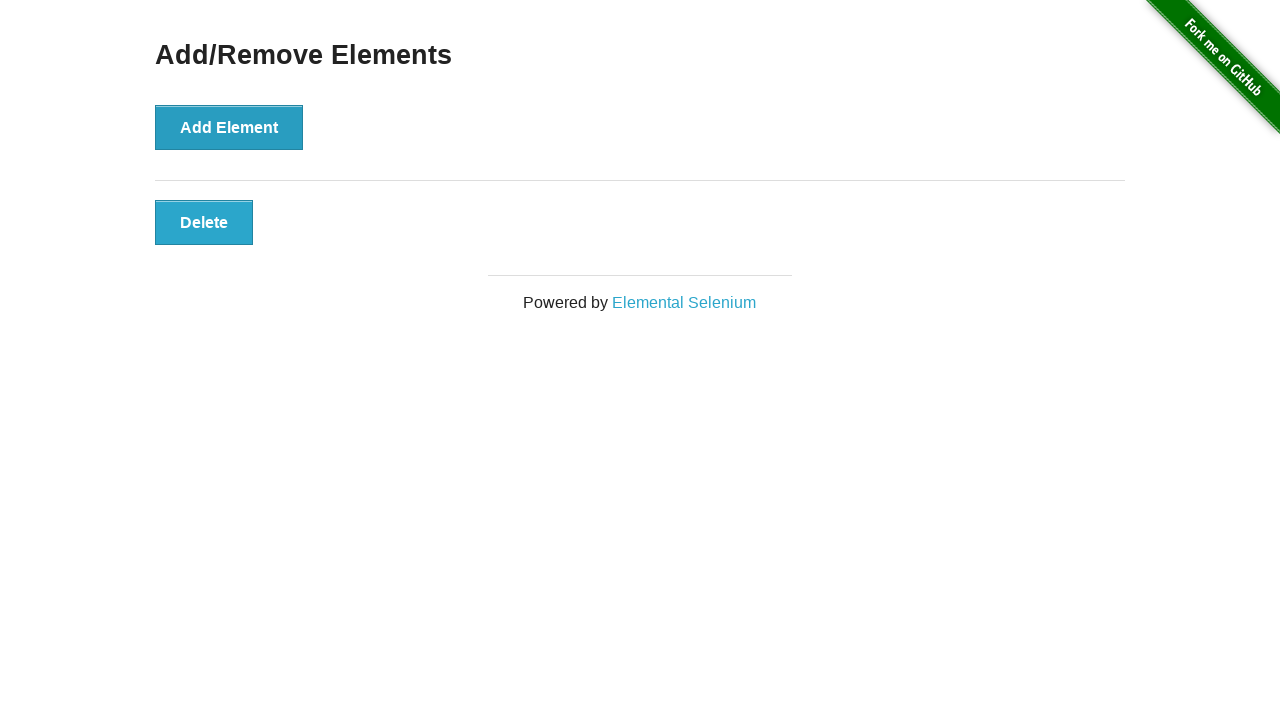

Clicked Add Element button (second time) at (229, 127) on button[onclick='addElement()']
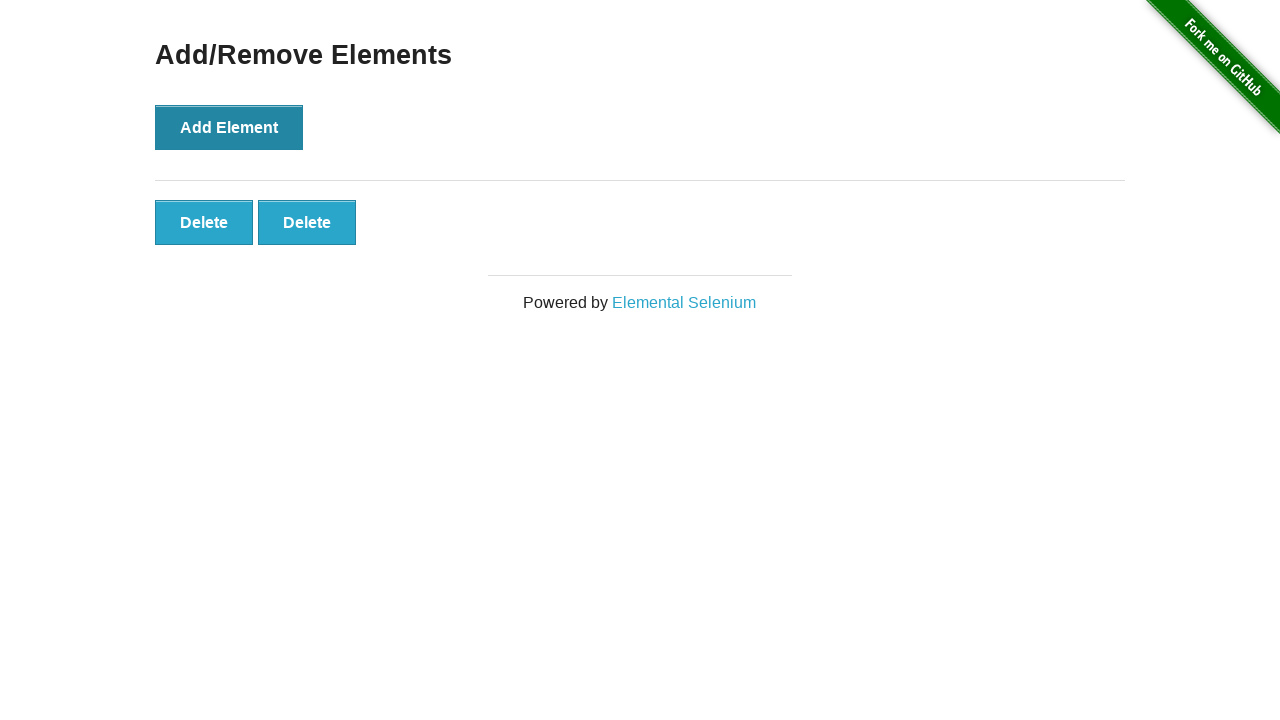

Clicked Delete button to remove one element at (204, 222) on button[onclick='deleteElement()']
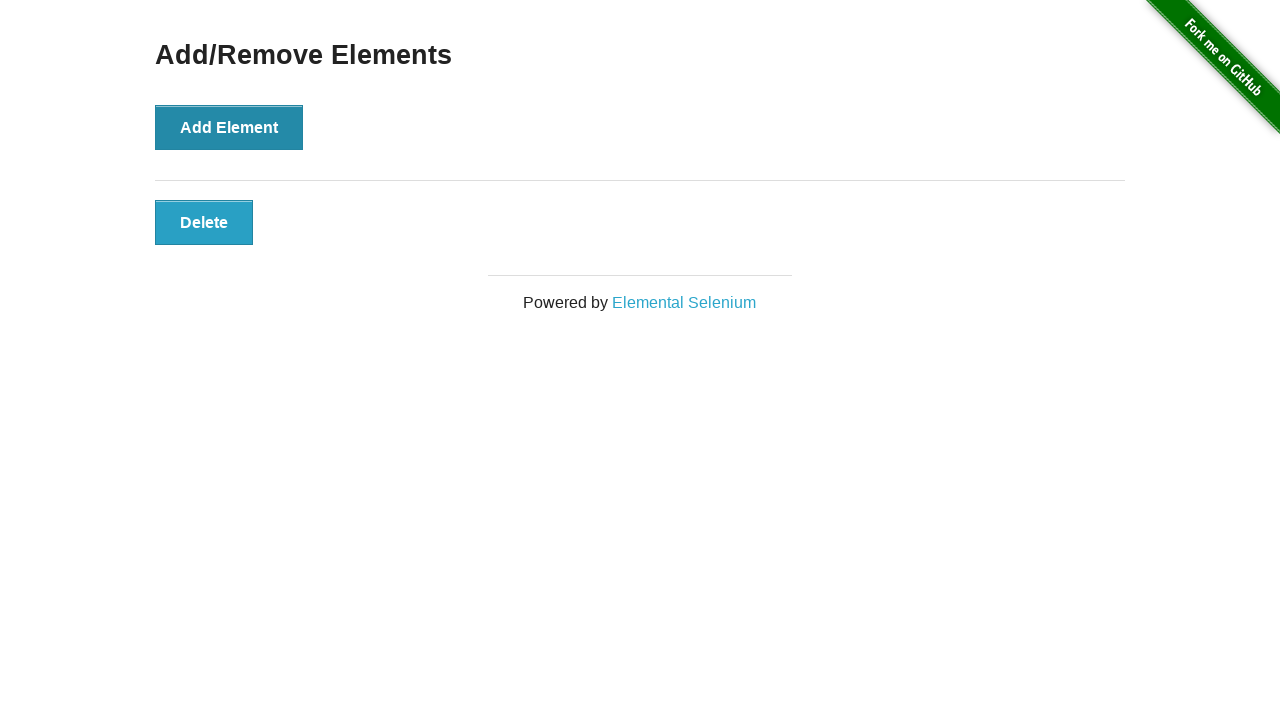

Verified remaining delete button is visible
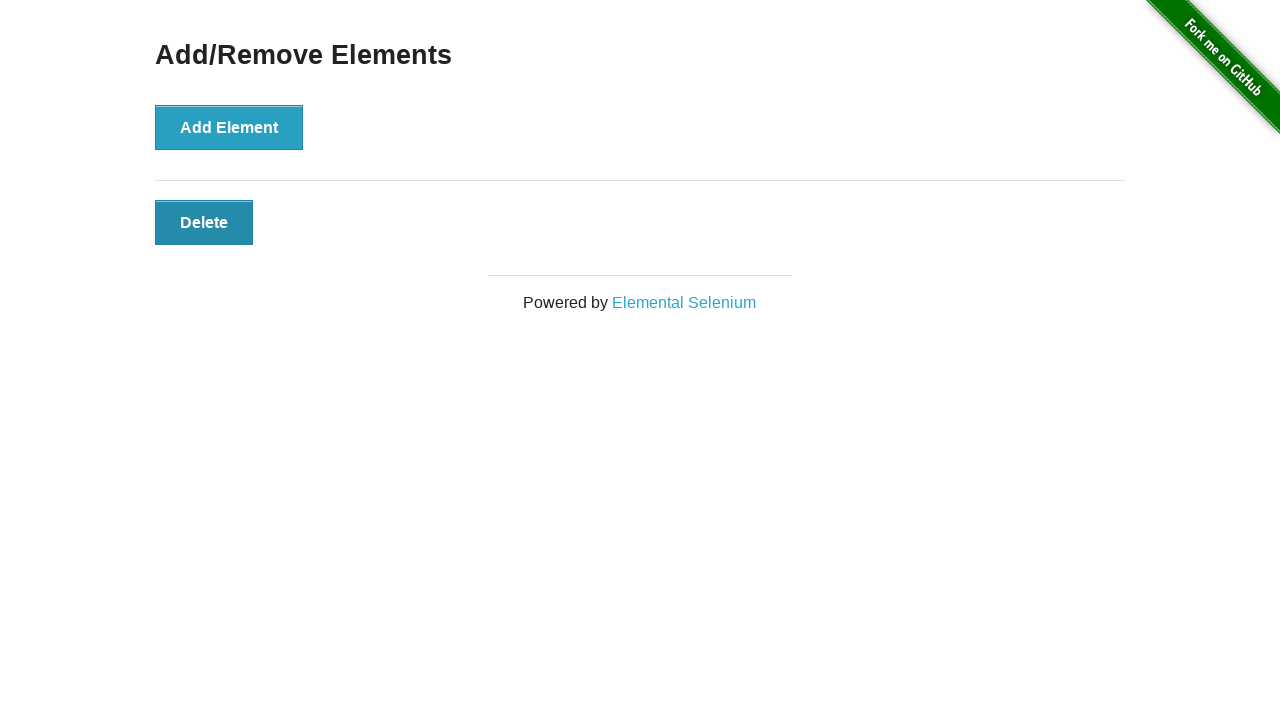

Counted remaining delete buttons: 1
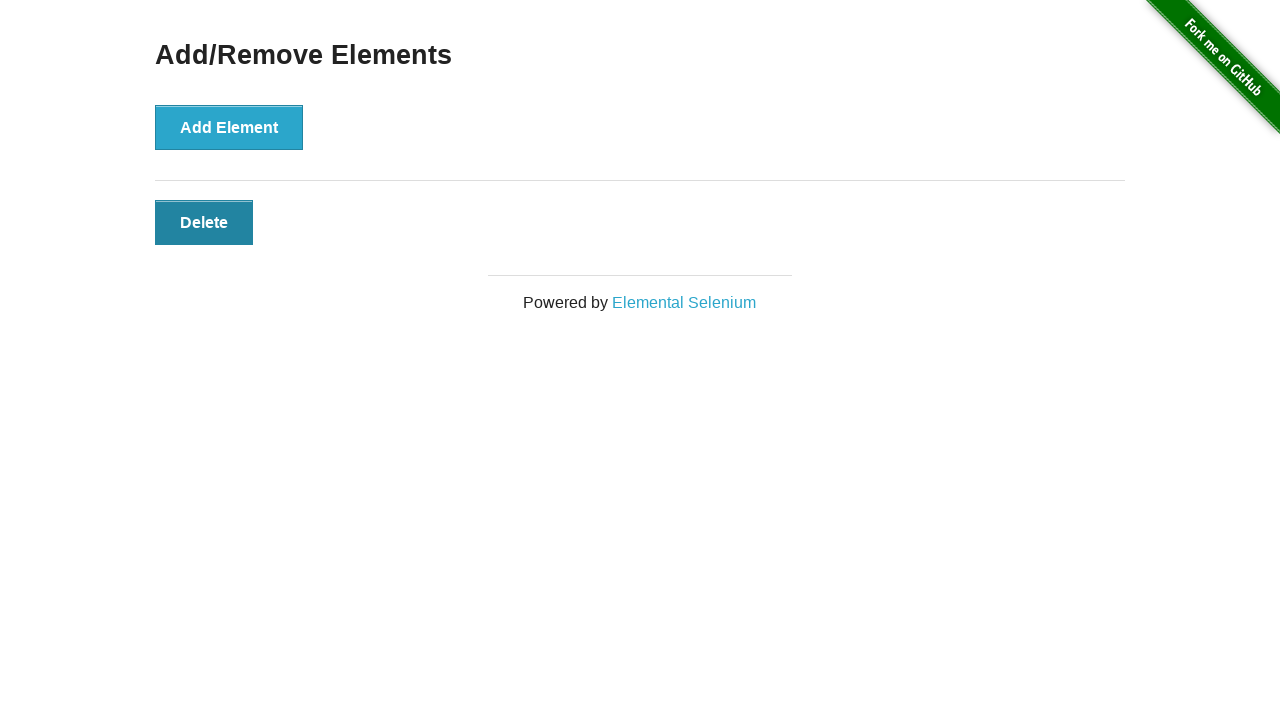

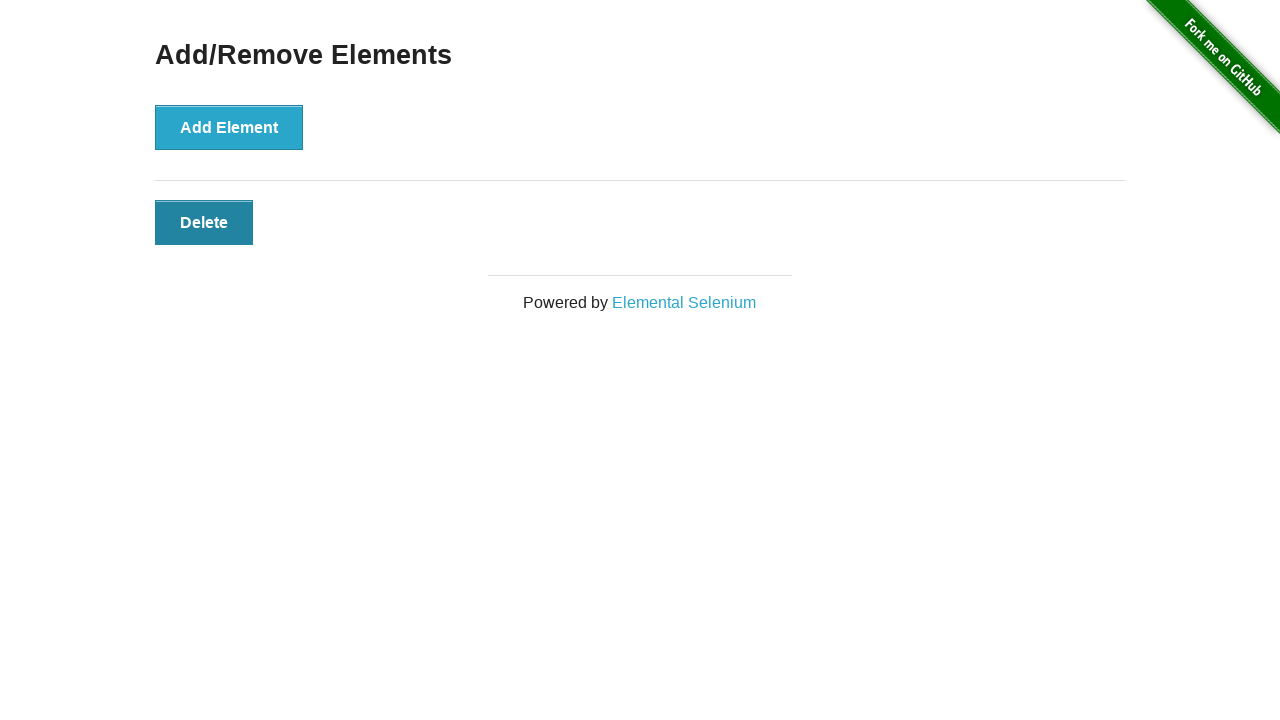